Tests timeout behavior by clicking the AJAX button and then attempting to click the success element that appears after the AJAX request completes.

Starting URL: http://uitestingplayground.com/ajax

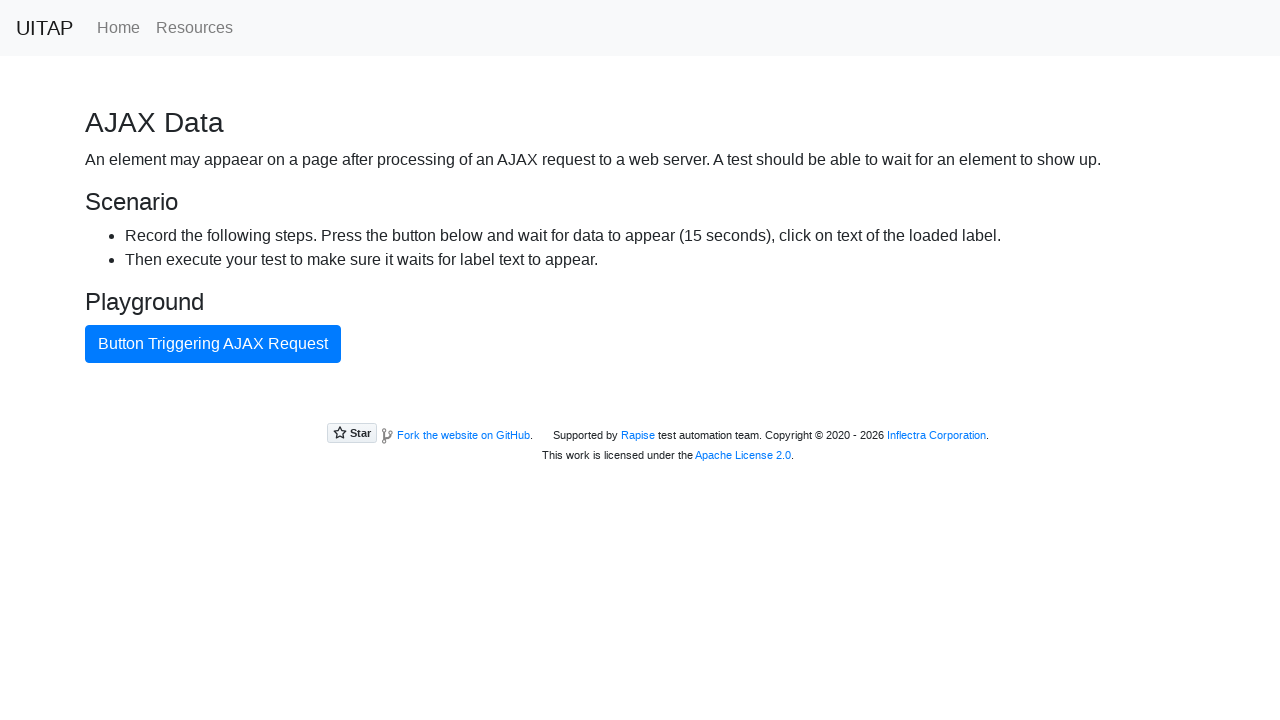

Navigated to AJAX test page
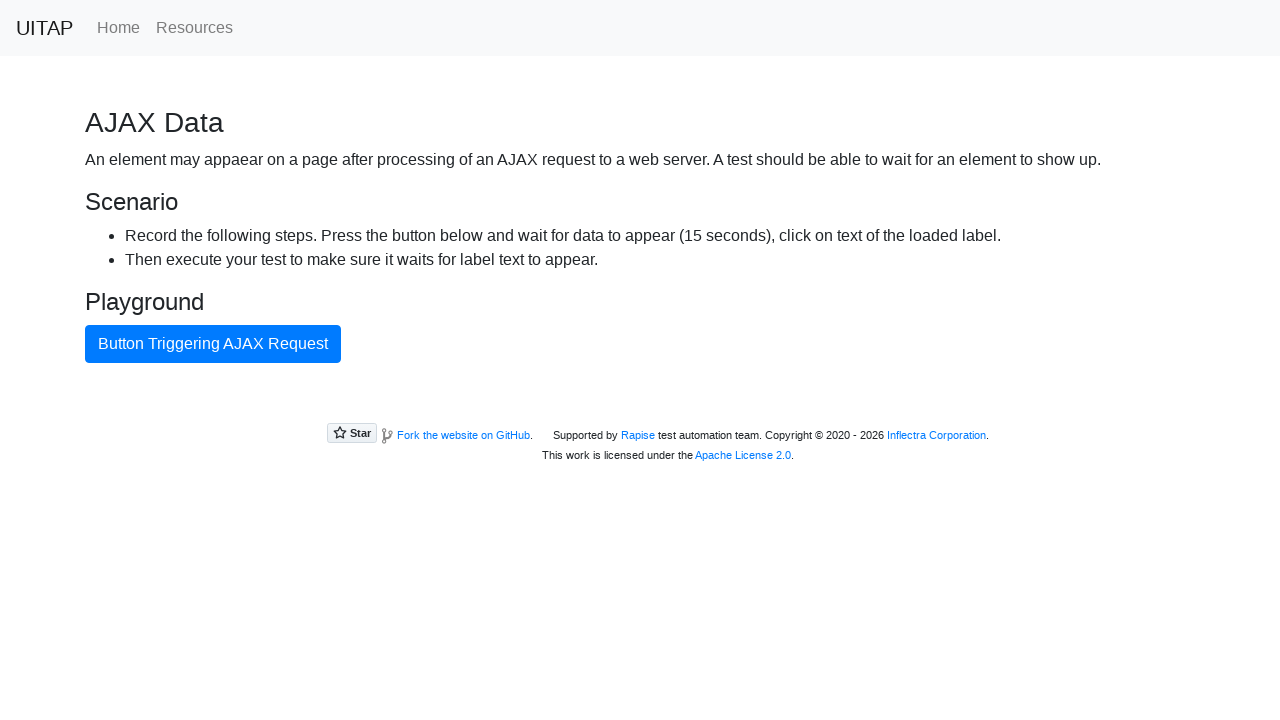

Clicked AJAX button to trigger request at (213, 344) on internal:text="Button triggering AJAX Request"i
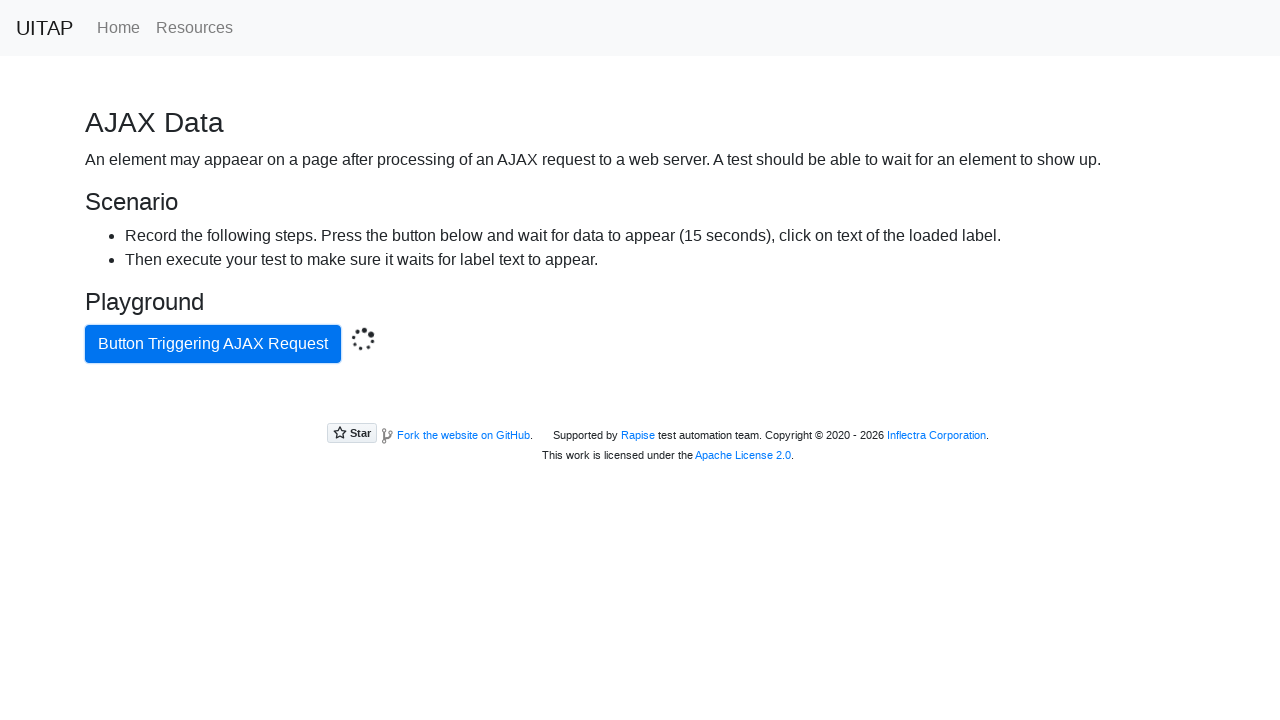

Clicked success element that appeared after AJAX request completed at (640, 405) on .bg-success
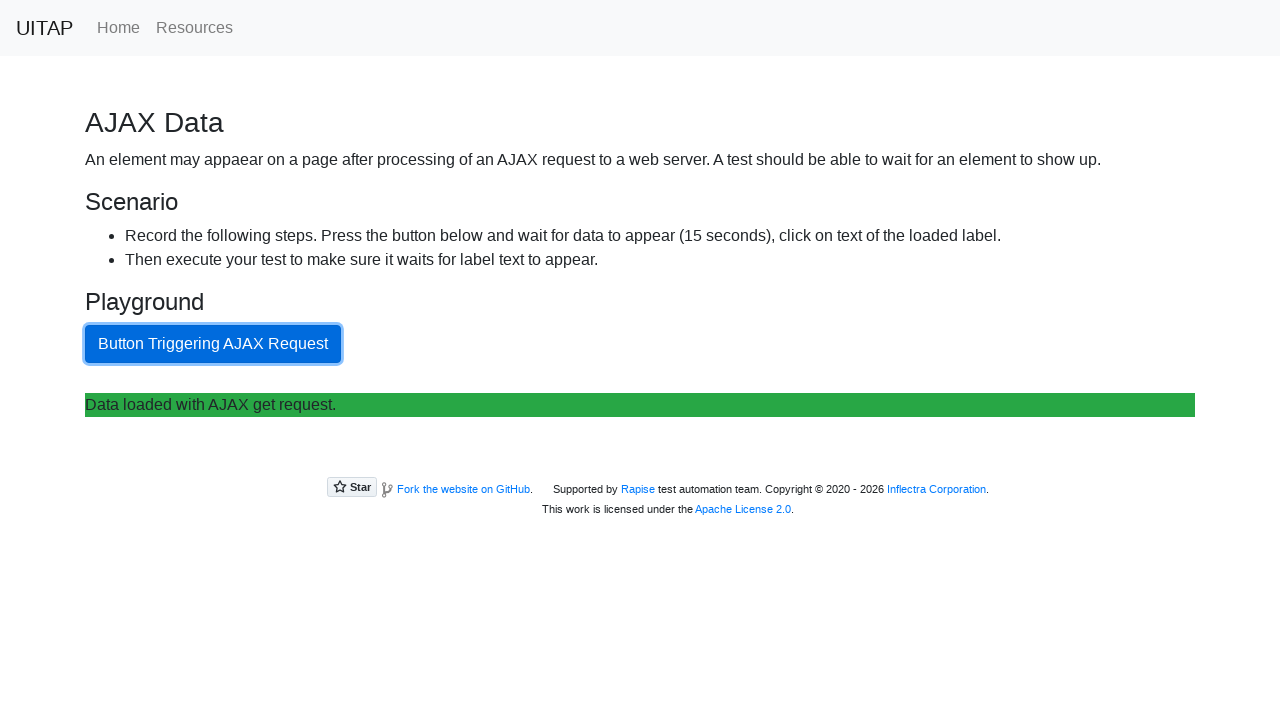

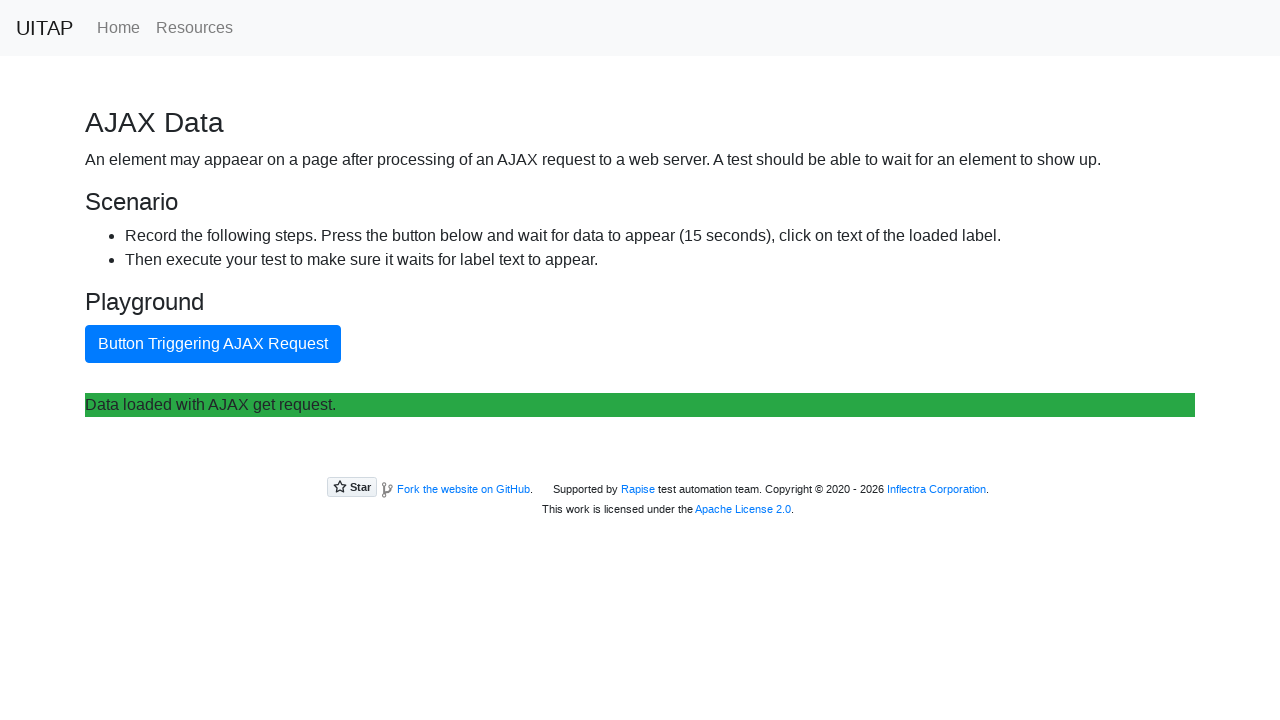